Tests that edits are cancelled when pressing Escape key

Starting URL: https://demo.playwright.dev/todomvc

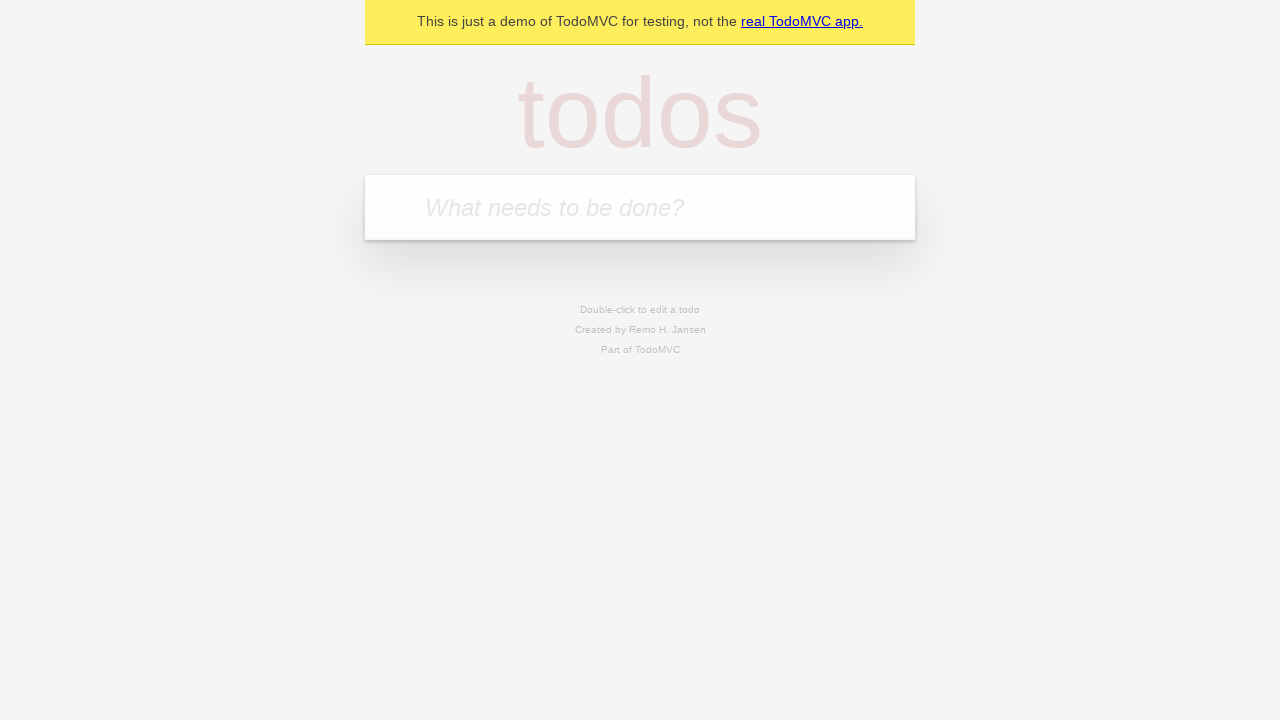

Filled new todo field with 'buy some cheese' on internal:attr=[placeholder="What needs to be done?"i]
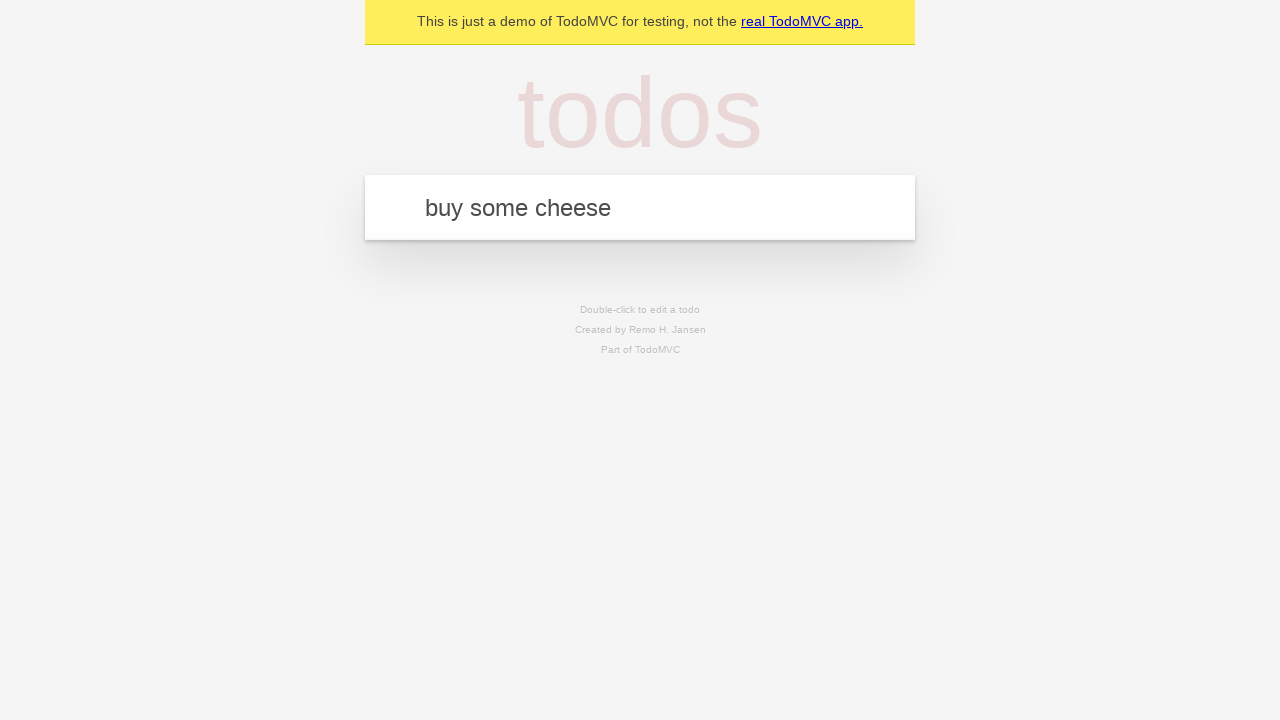

Pressed Enter to create todo 'buy some cheese' on internal:attr=[placeholder="What needs to be done?"i]
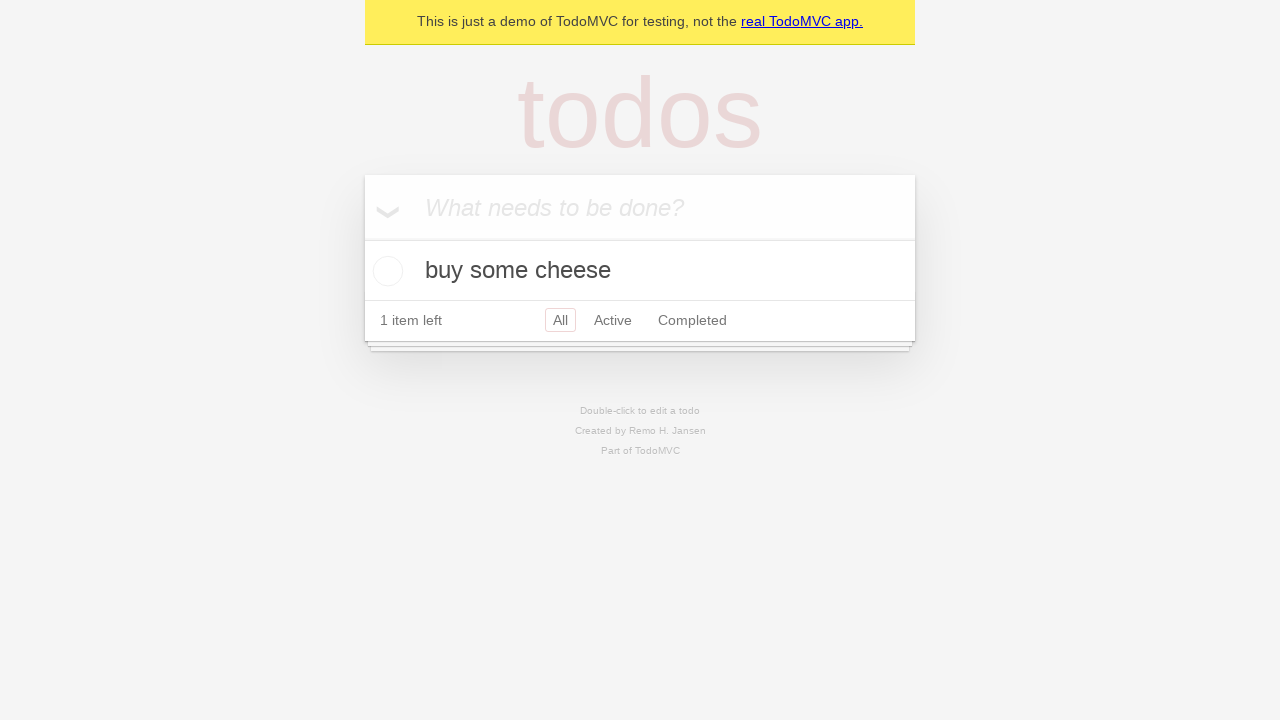

Filled new todo field with 'feed the cat' on internal:attr=[placeholder="What needs to be done?"i]
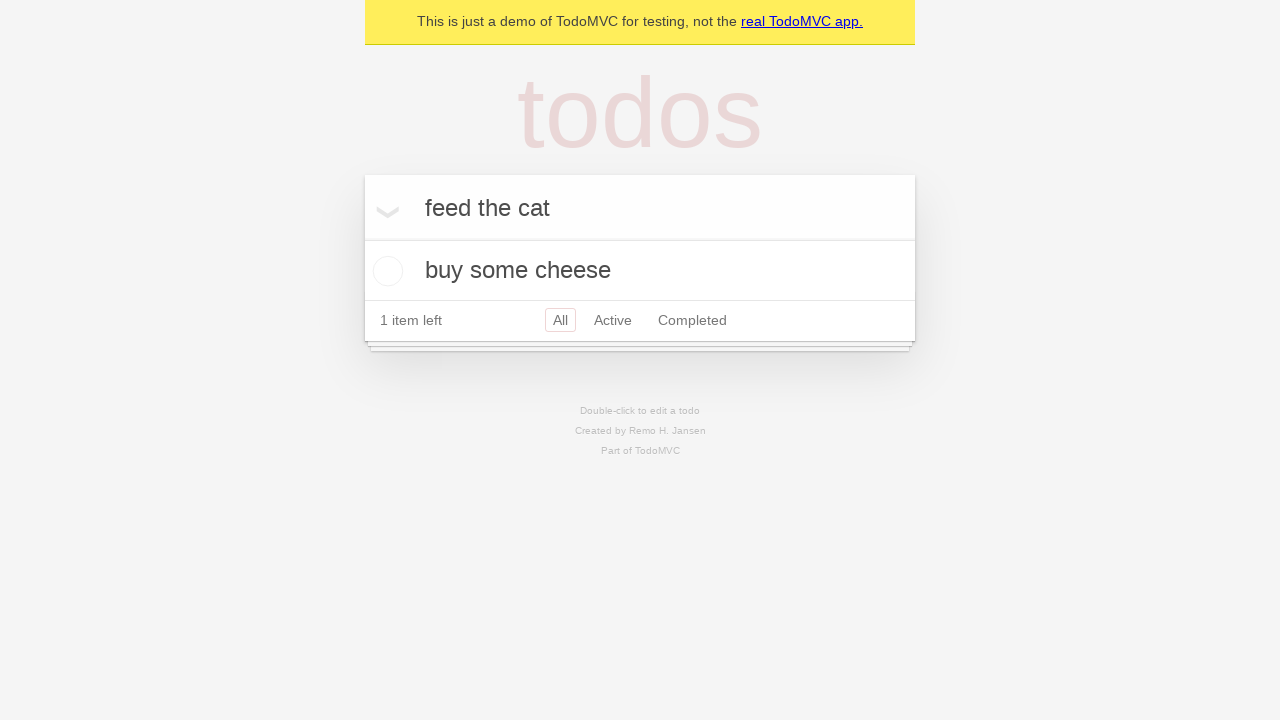

Pressed Enter to create todo 'feed the cat' on internal:attr=[placeholder="What needs to be done?"i]
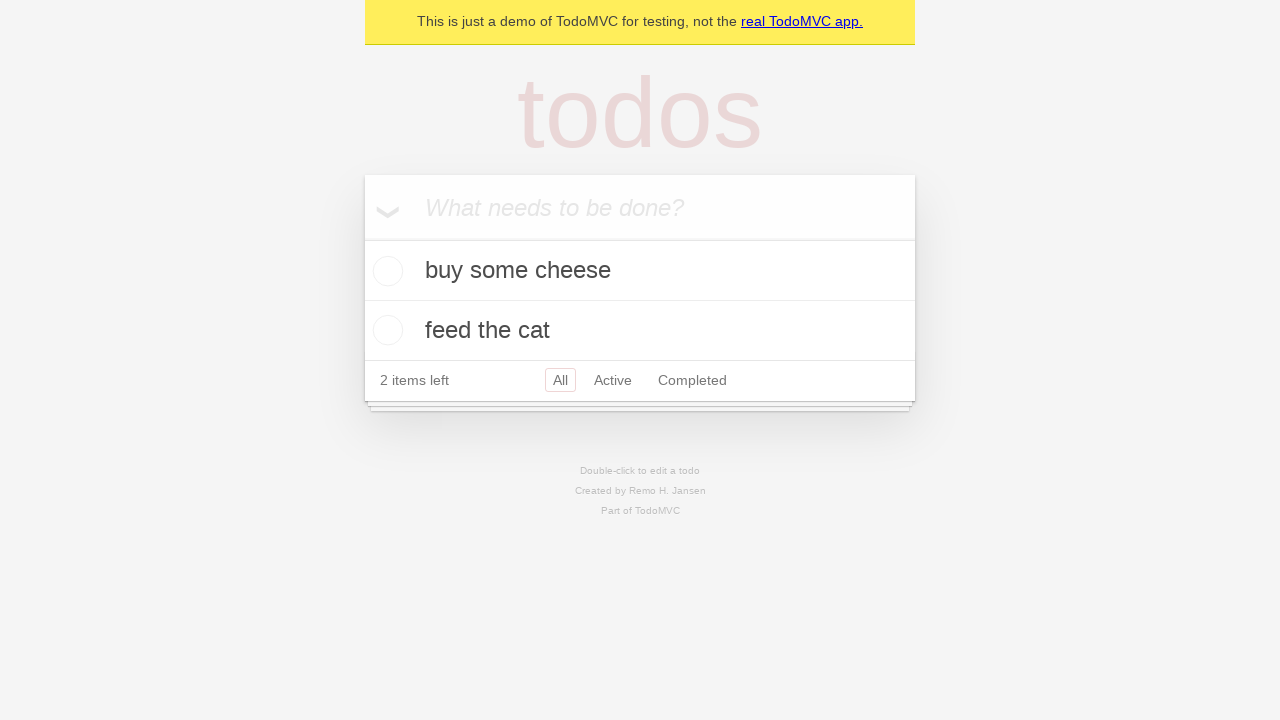

Filled new todo field with 'book a doctors appointment' on internal:attr=[placeholder="What needs to be done?"i]
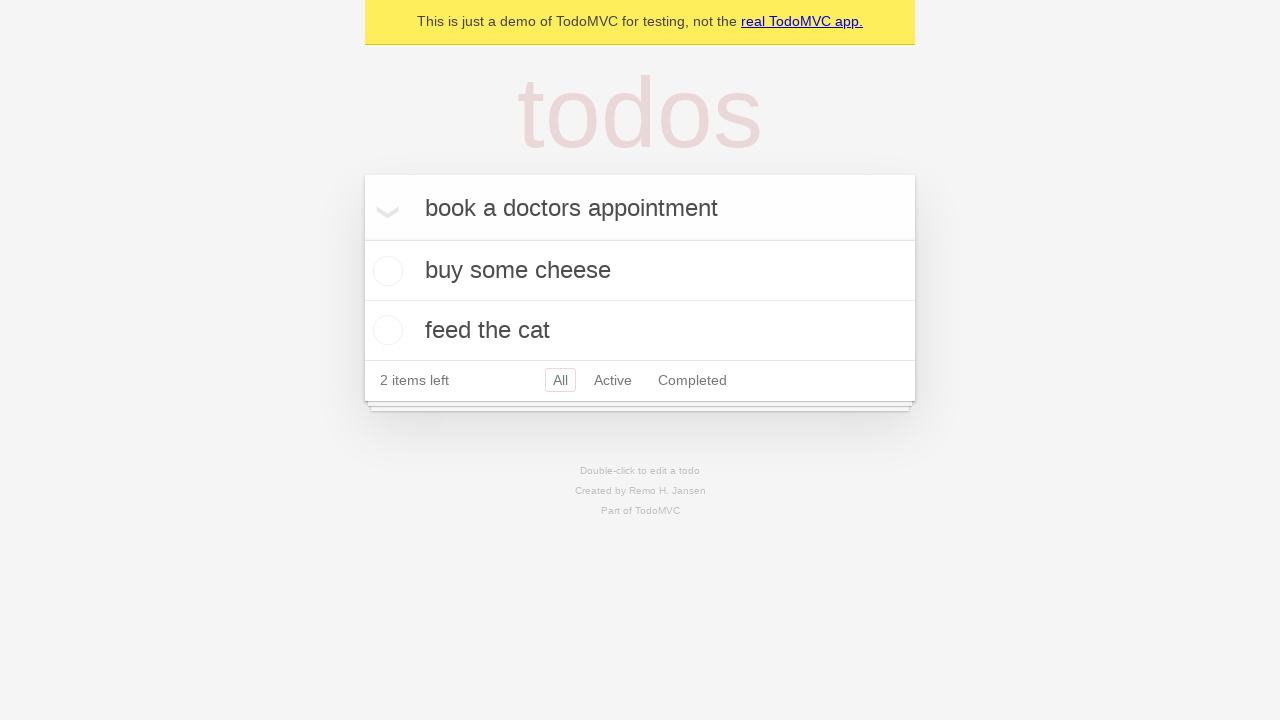

Pressed Enter to create todo 'book a doctors appointment' on internal:attr=[placeholder="What needs to be done?"i]
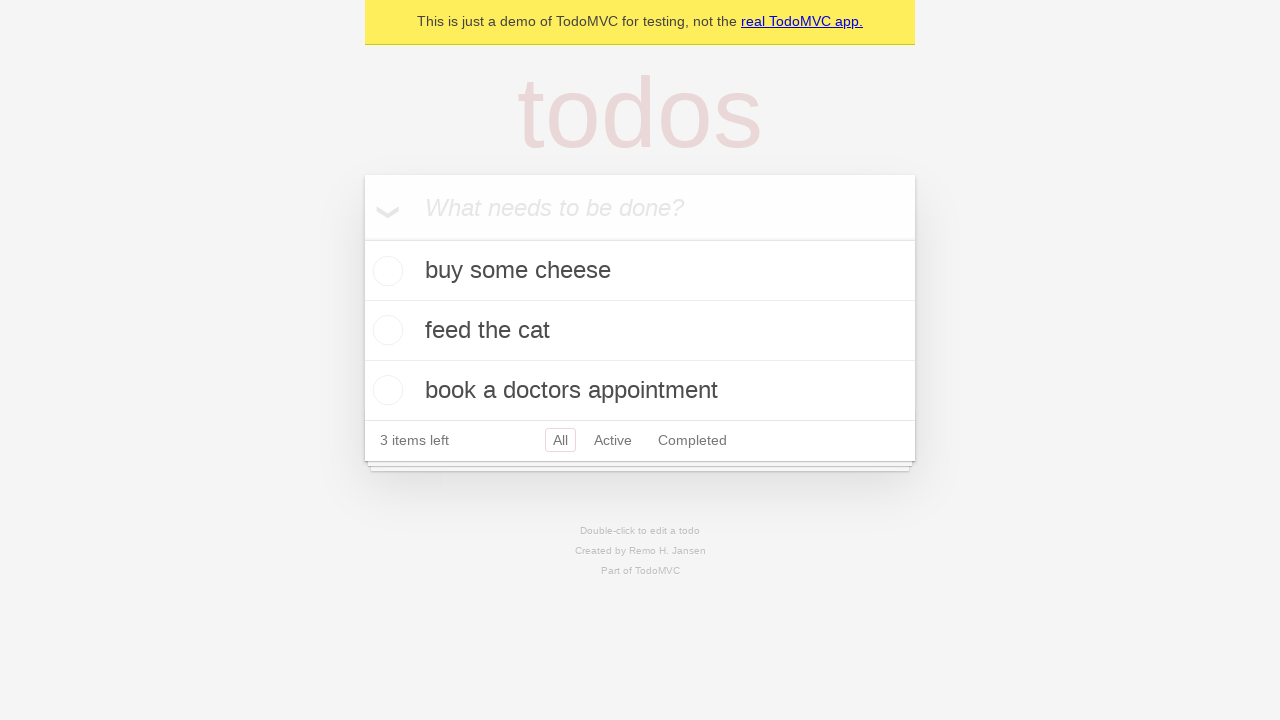

Waited for 3 todos to be created in localStorage
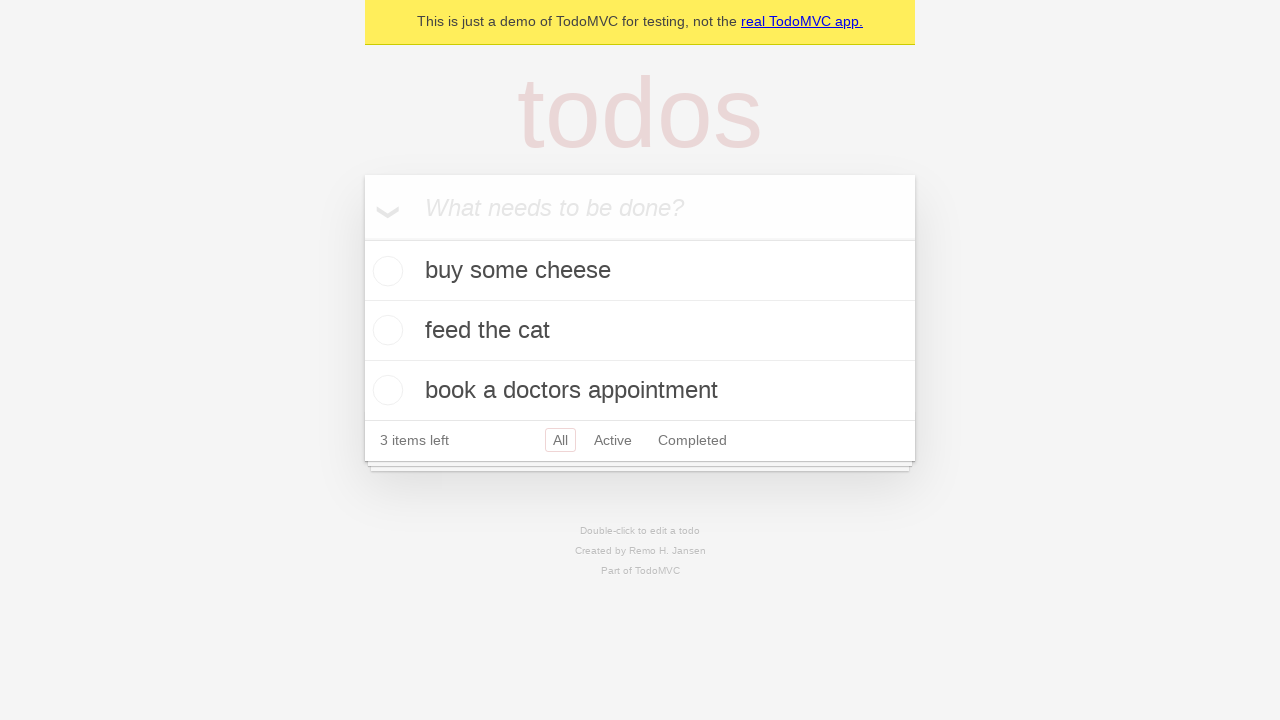

Double-clicked second todo to enter edit mode at (640, 331) on internal:testid=[data-testid="todo-item"s] >> nth=1
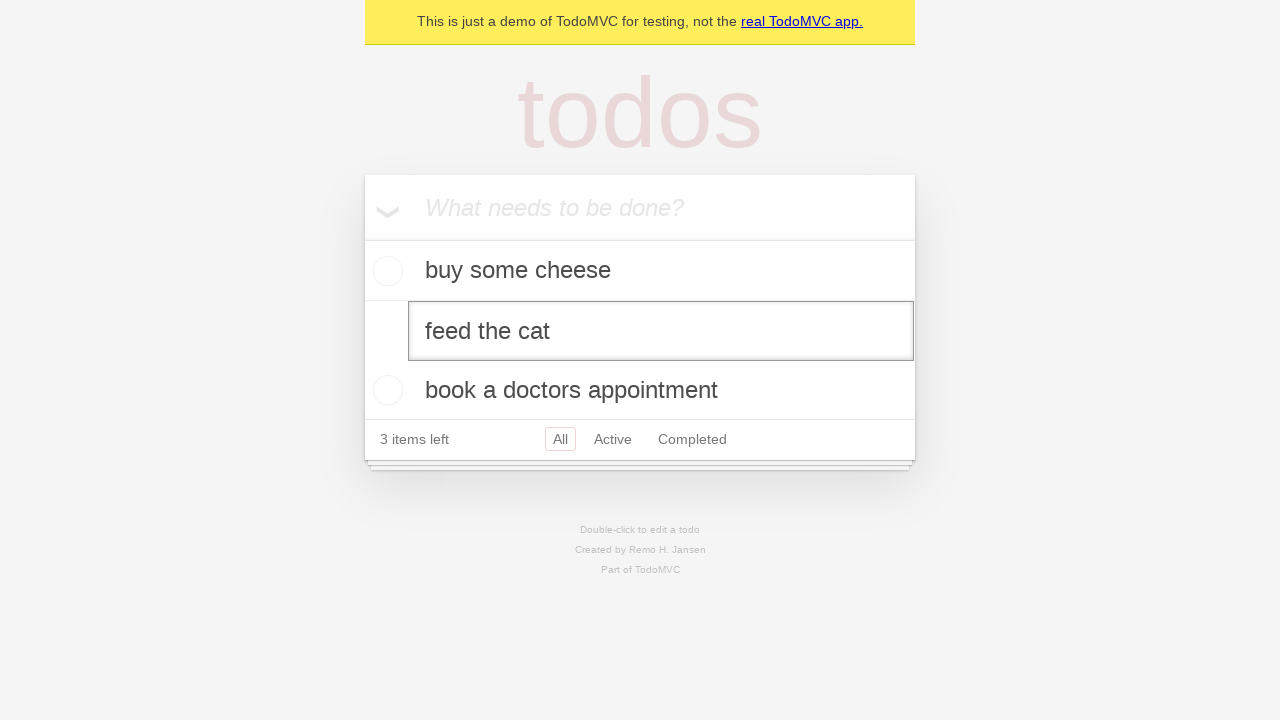

Filled edit textbox with 'buy some sausages' on internal:testid=[data-testid="todo-item"s] >> nth=1 >> internal:role=textbox[nam
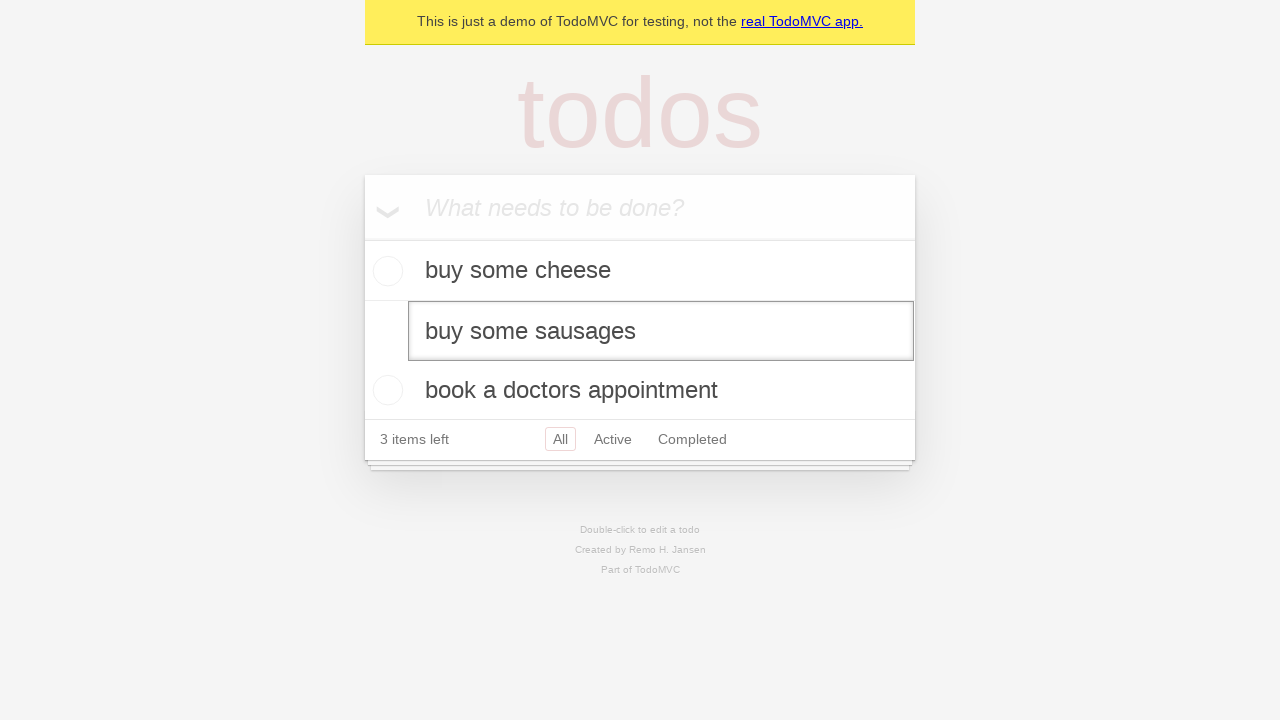

Pressed Escape key to cancel edit on internal:testid=[data-testid="todo-item"s] >> nth=1 >> internal:role=textbox[nam
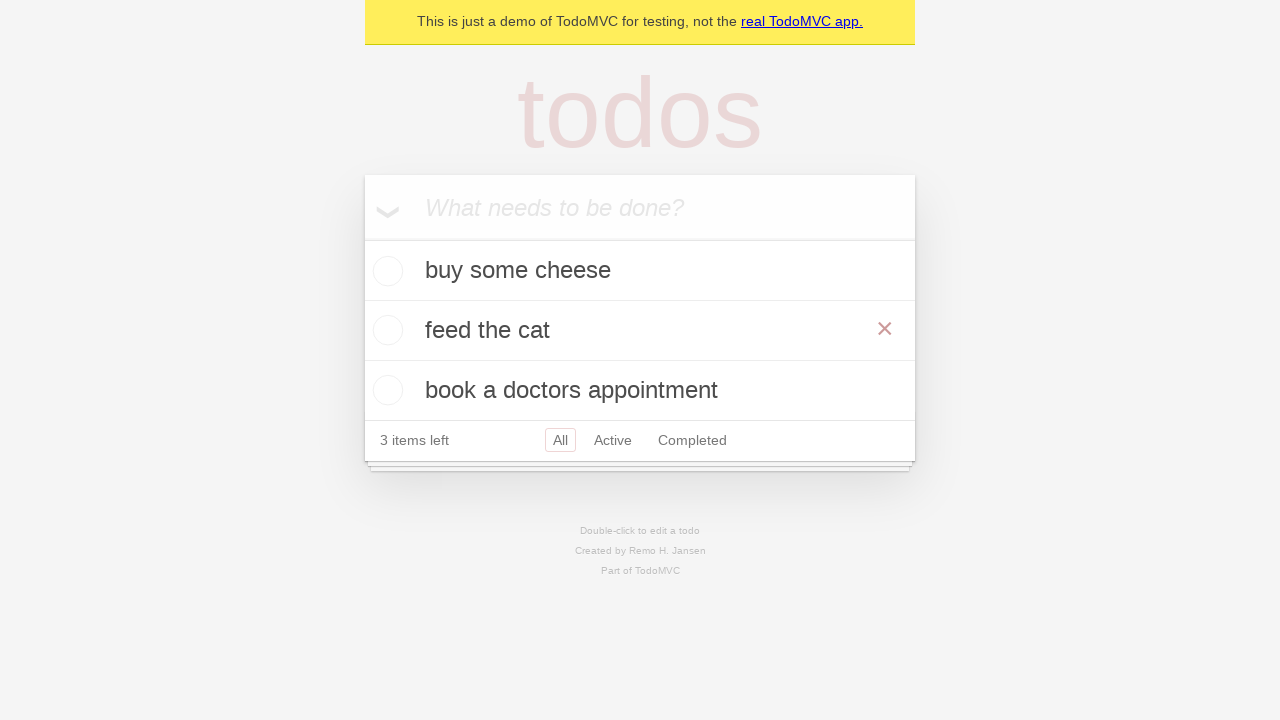

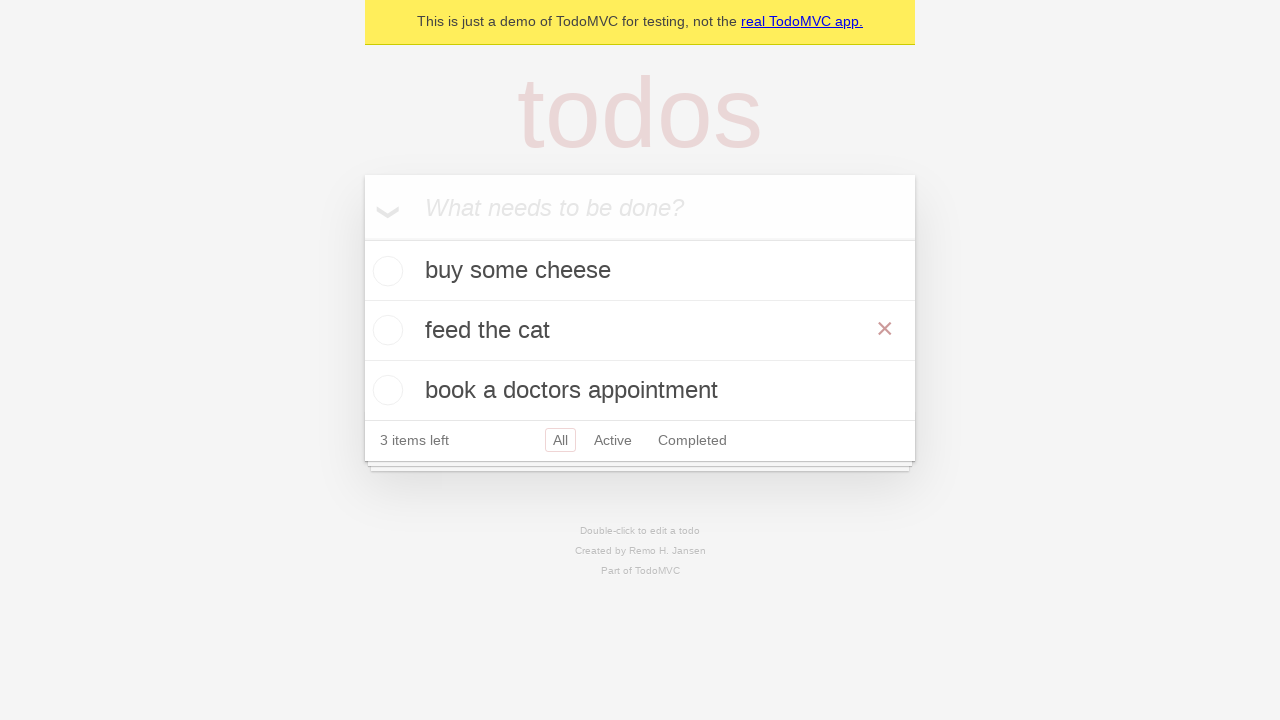